Tests that entering a valid number (67) with a decimal square root displays the correct result in an alert and no error message is shown

Starting URL: https://kristinek.github.io/site/tasks/enter_a_number

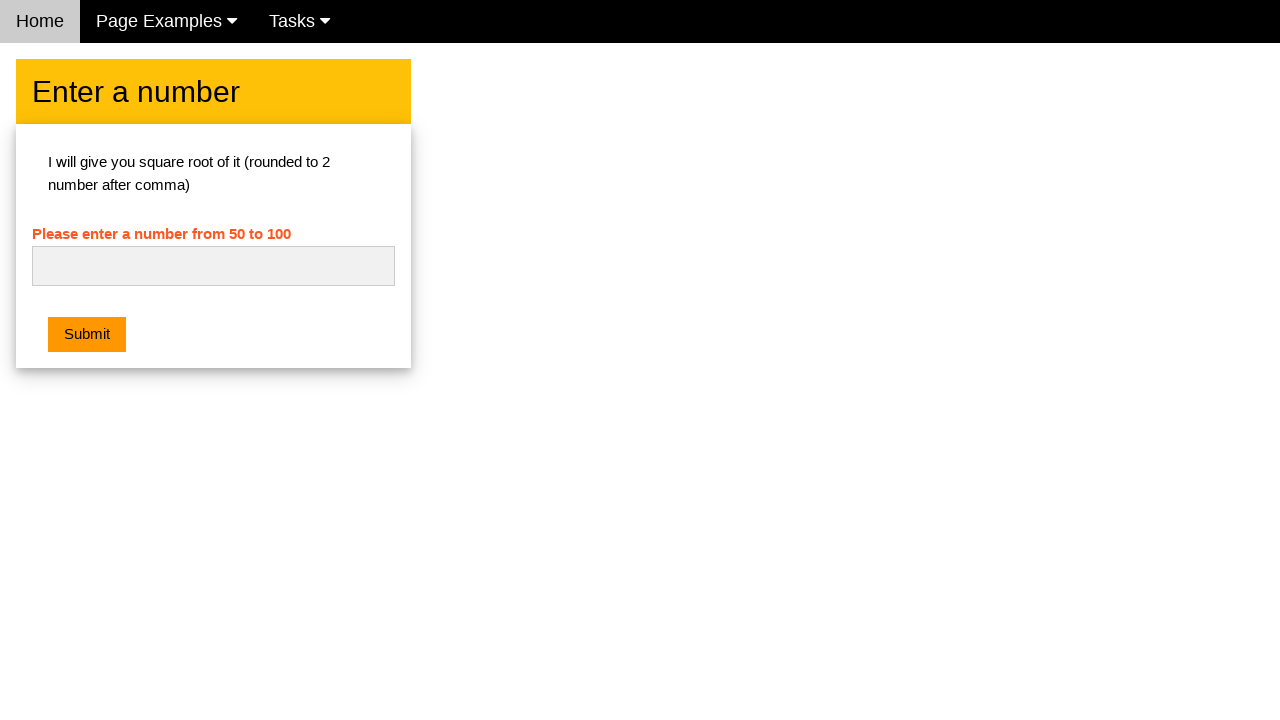

Set up dialog handler to capture alert messages
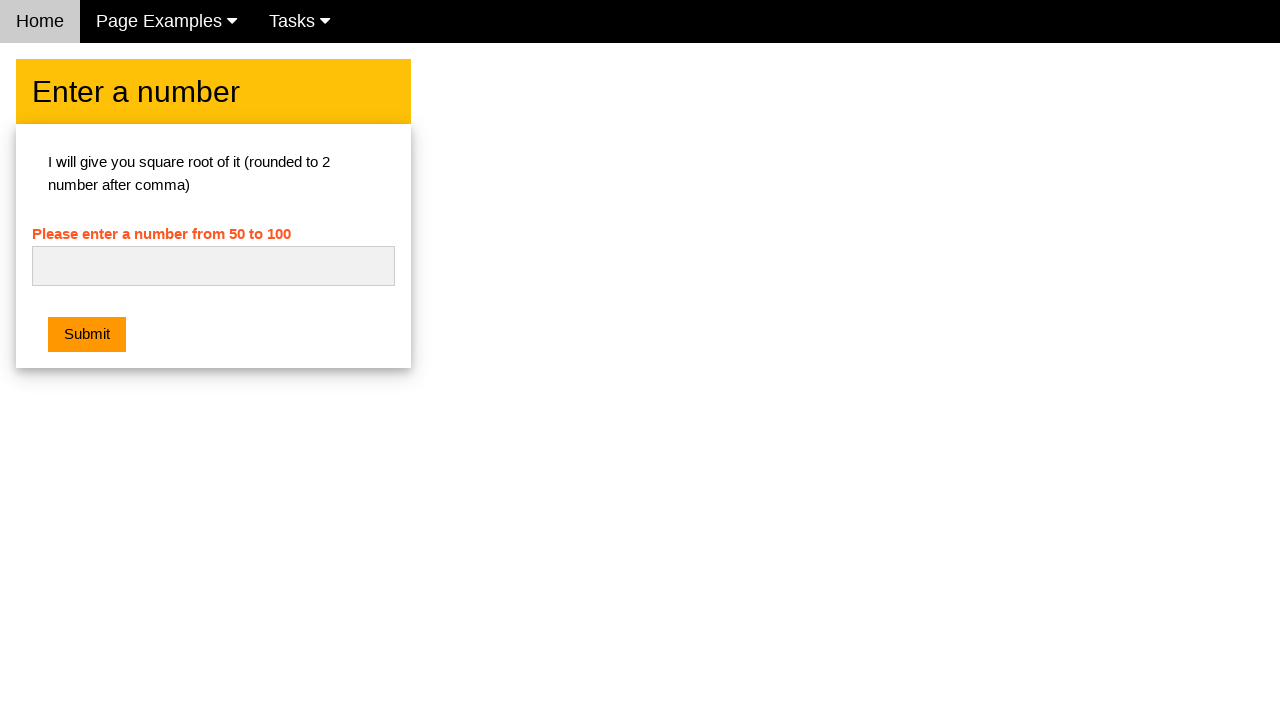

Entered number 67 in the input field on #numb
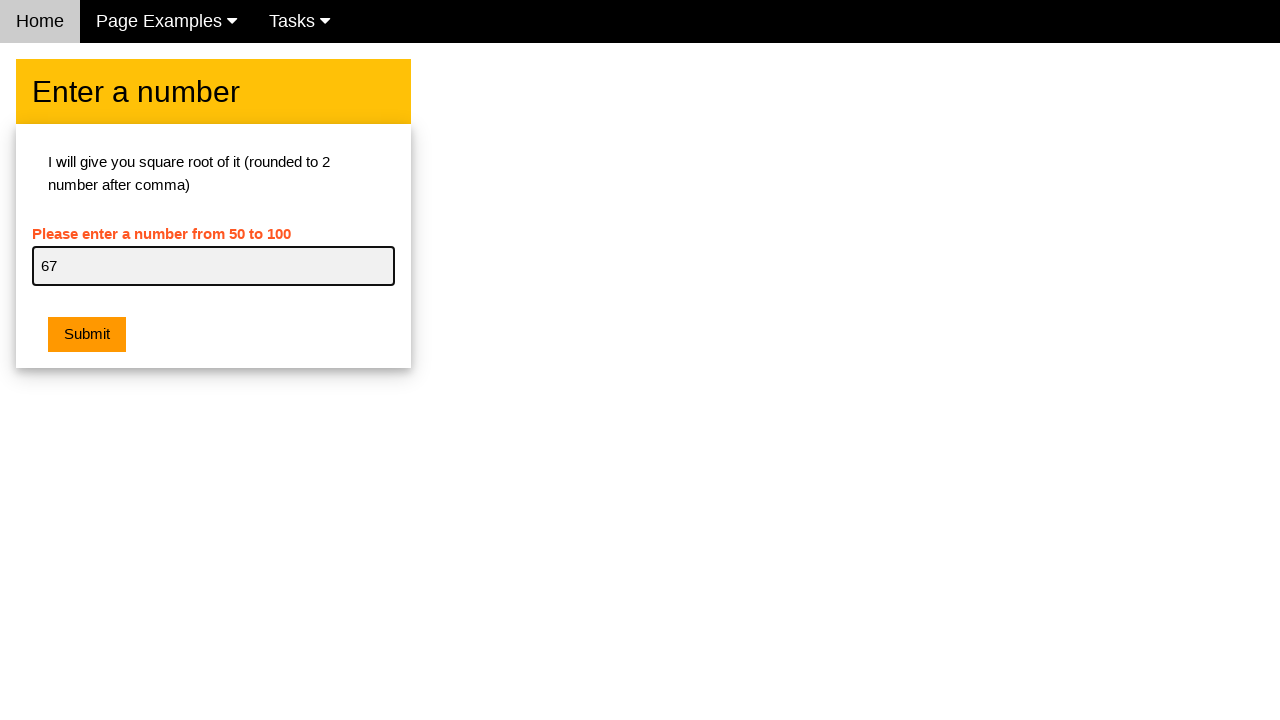

Clicked submit button to calculate square root at (87, 335) on .w3-btn
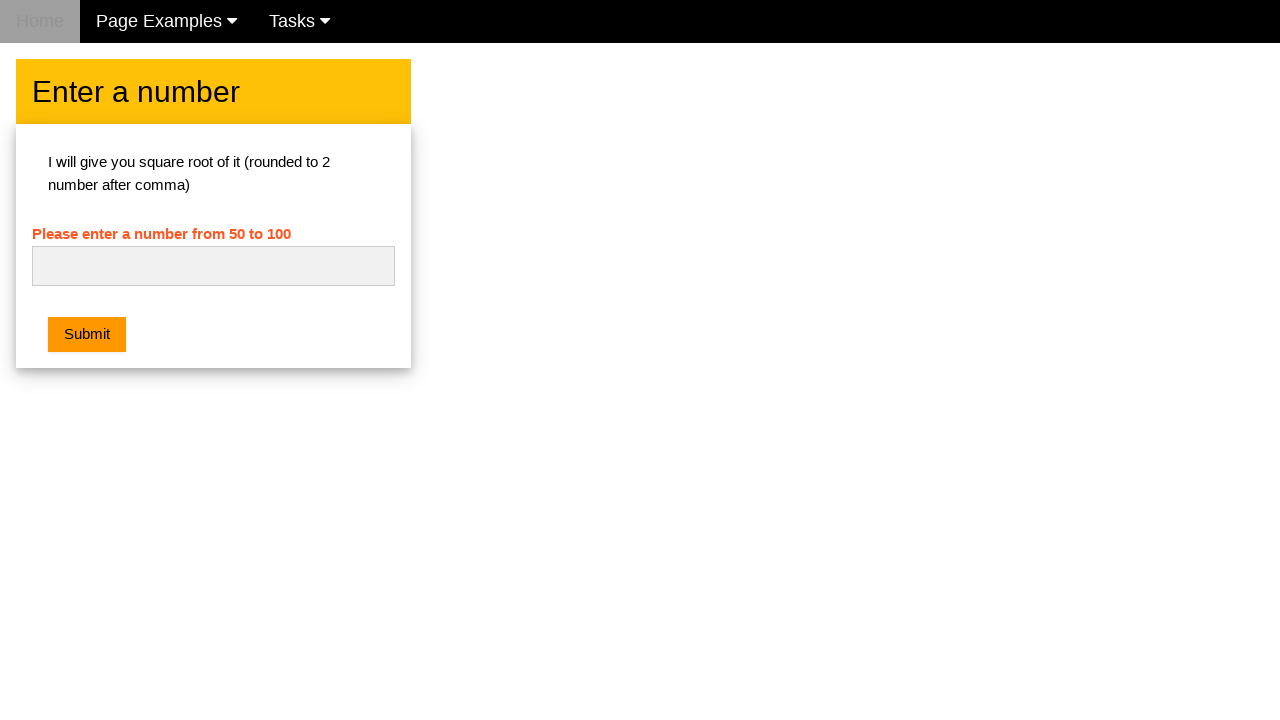

Waited 500ms for alert to be processed
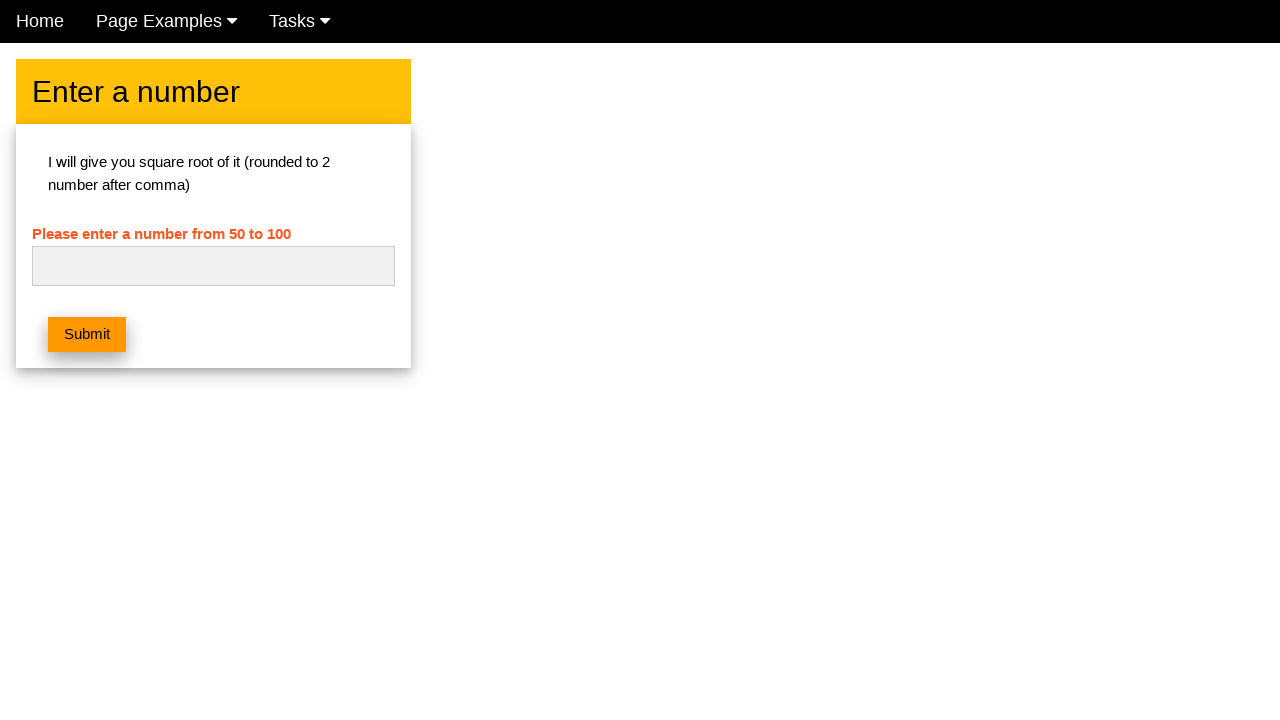

Located error message element
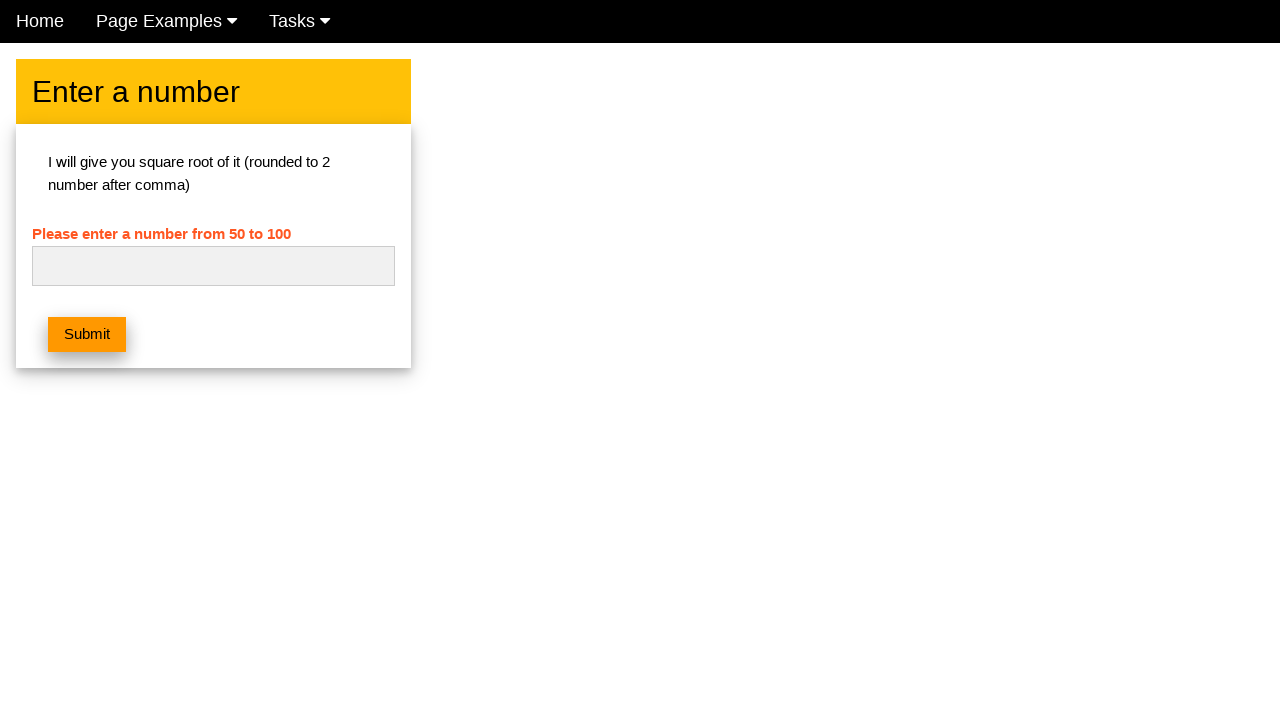

Verified no error message is displayed
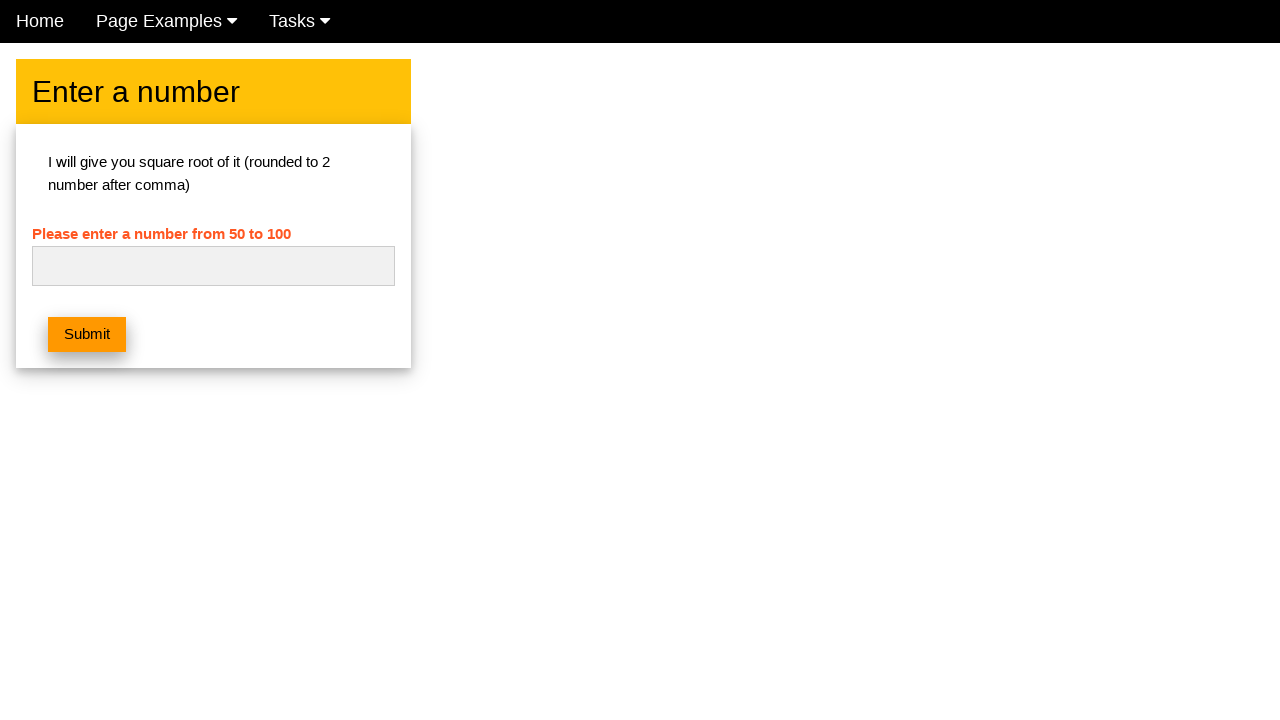

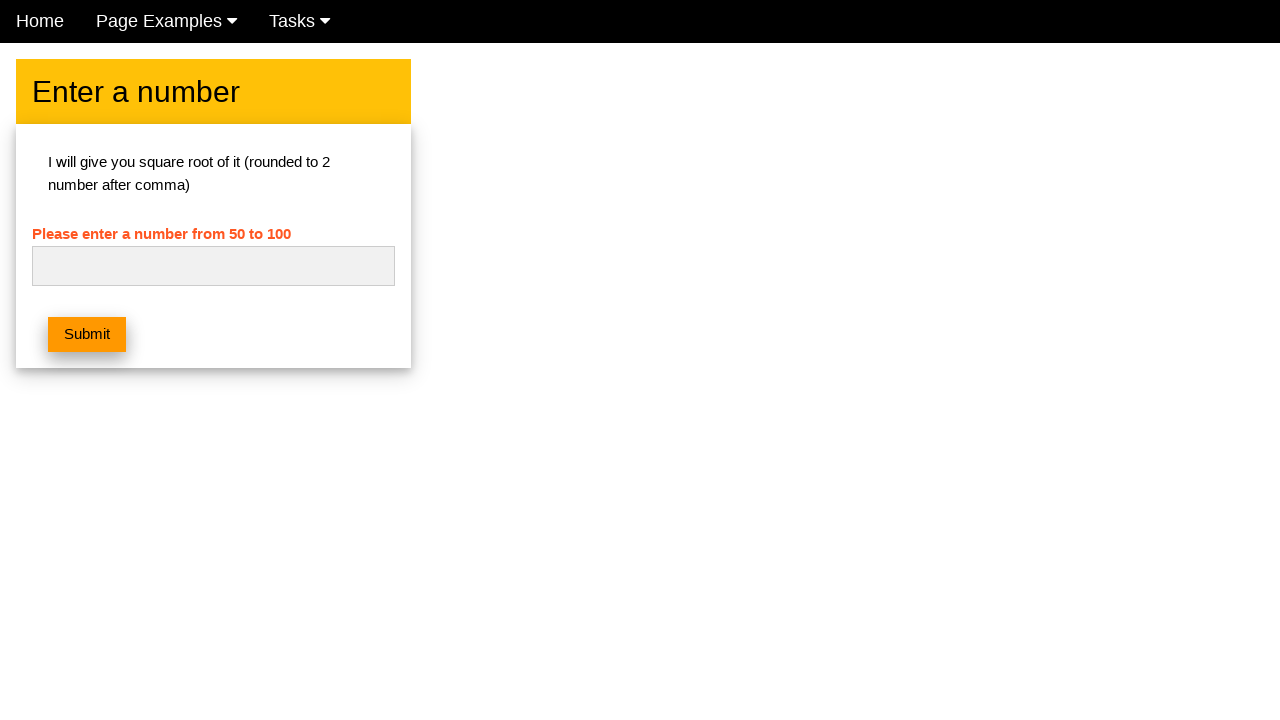